Tests a form submission workflow by extracting a value from an element's attribute, calculating a result, filling an answer field, checking a checkbox, selecting a radio button, and submitting the form.

Starting URL: http://suninjuly.github.io/get_attribute.html

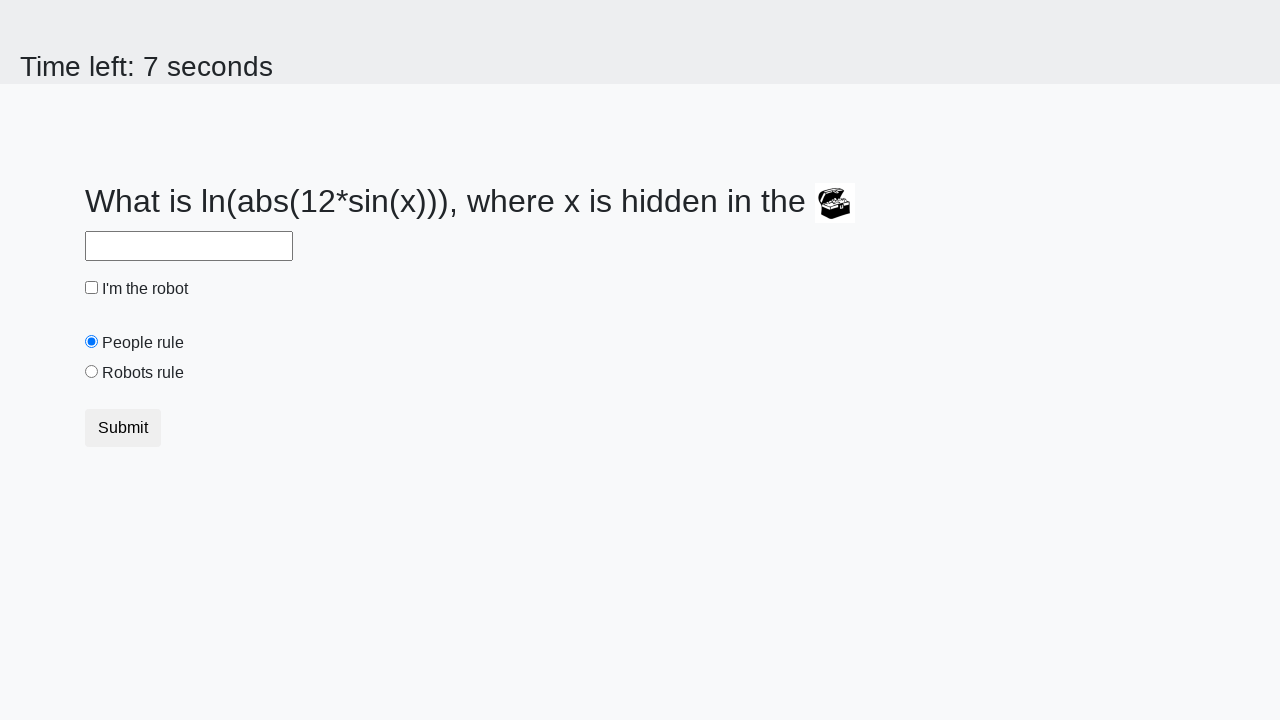

Located treasure element
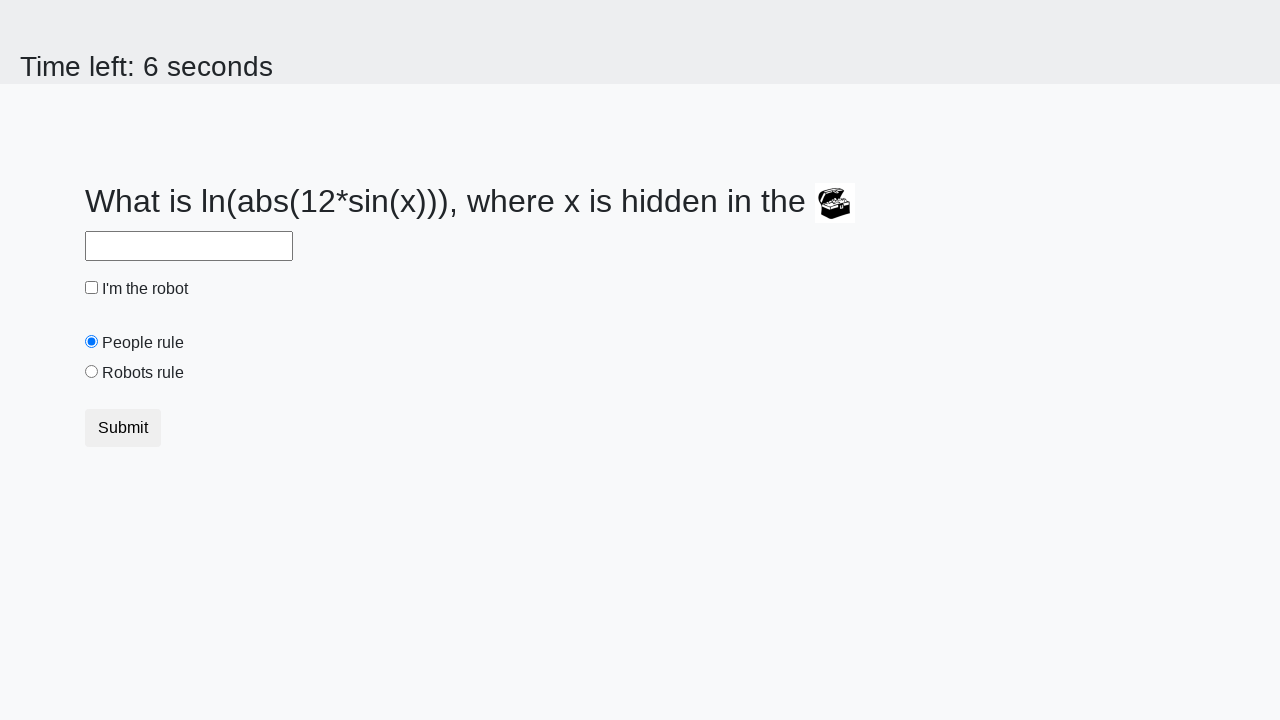

Extracted valuex attribute from treasure element
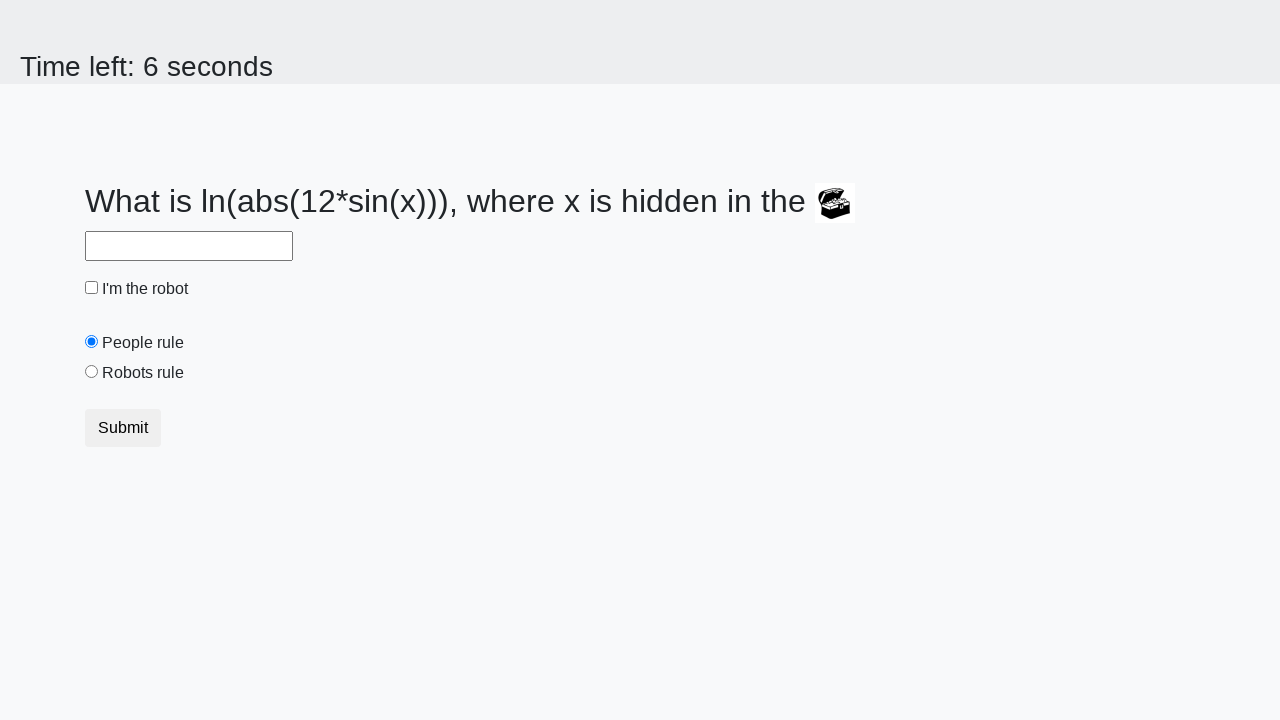

Calculated answer using logarithm formula
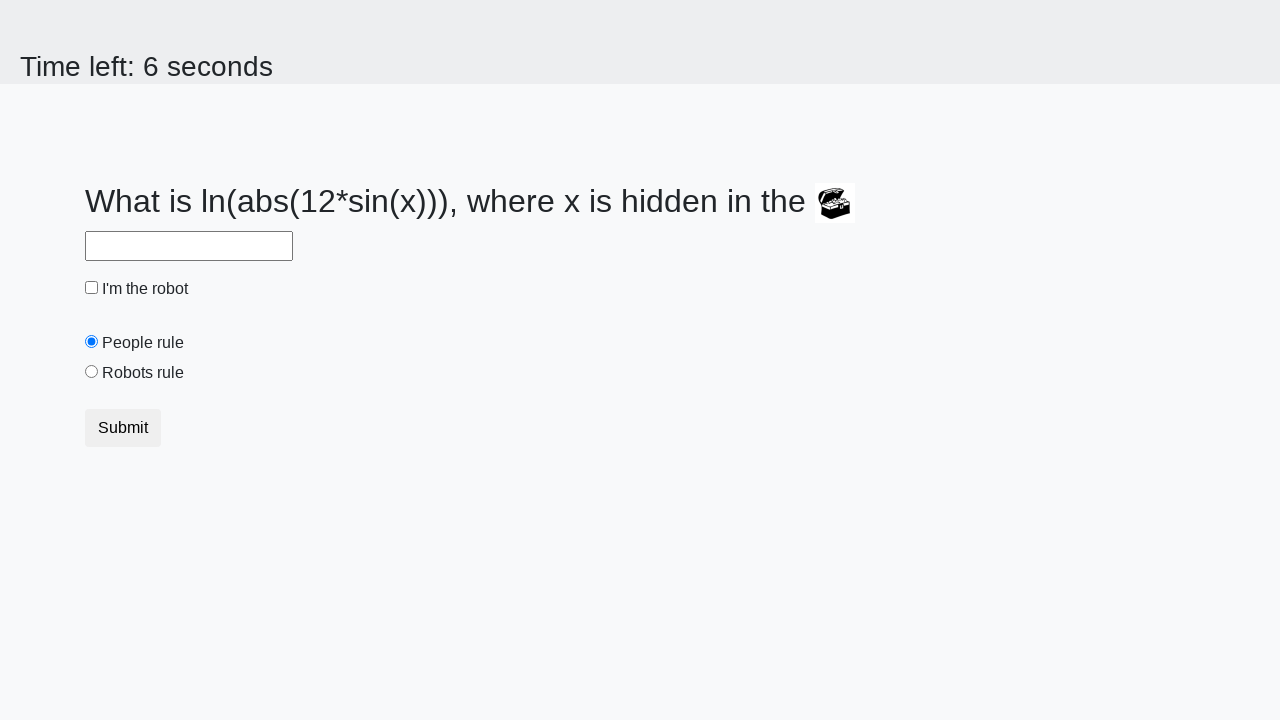

Filled answer field with calculated value on #answer
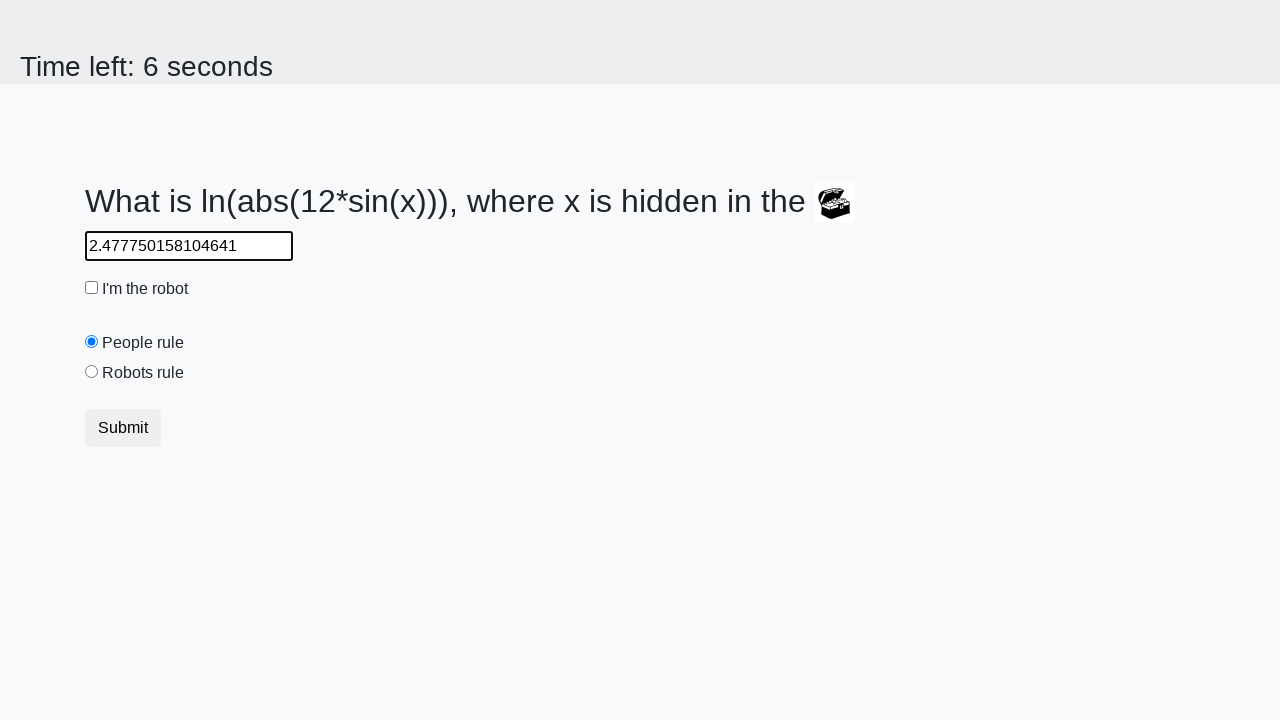

Checked the robot checkbox at (92, 288) on #robotCheckbox
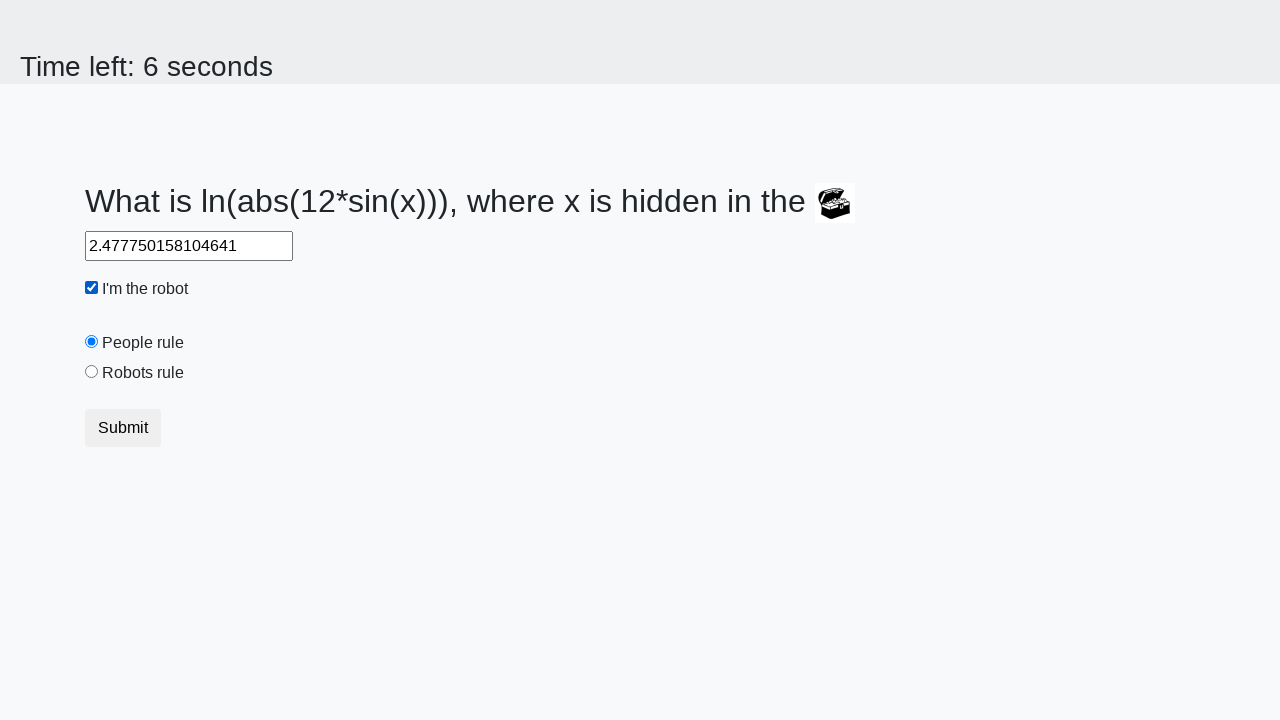

Selected the robots rule radio button at (92, 372) on #robotsRule
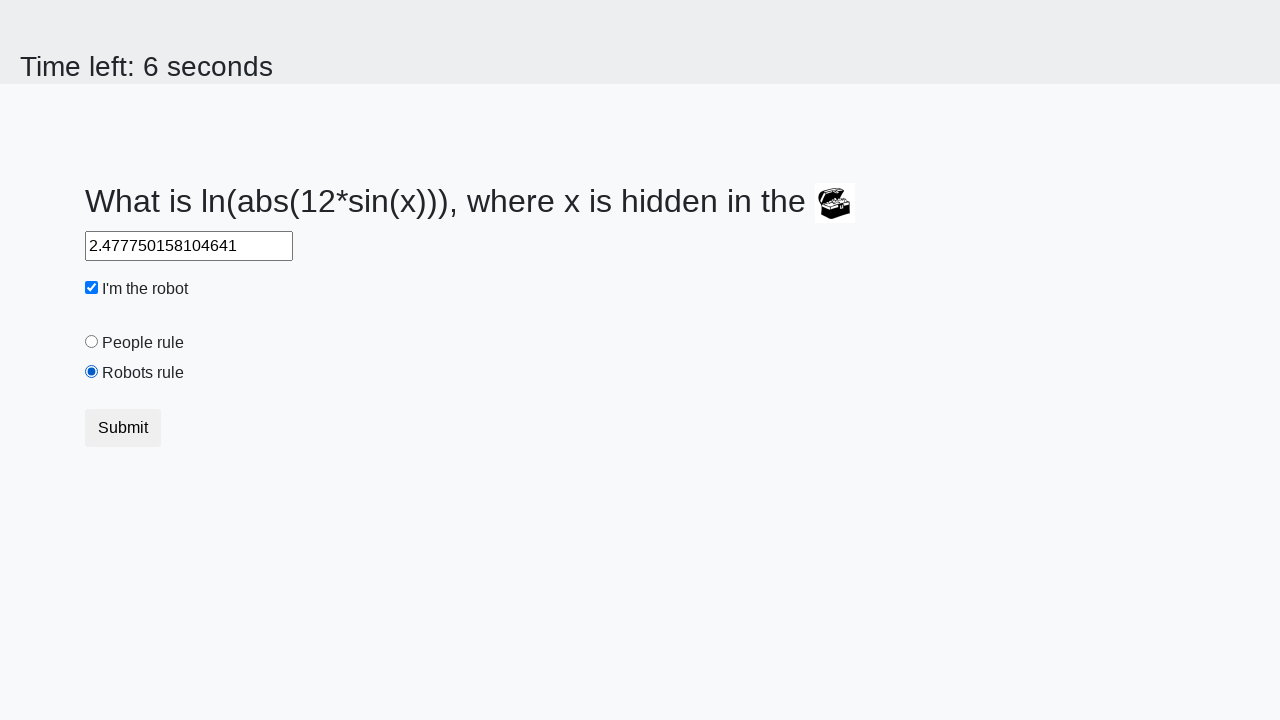

Submitted the form at (123, 428) on button.btn[type='submit']
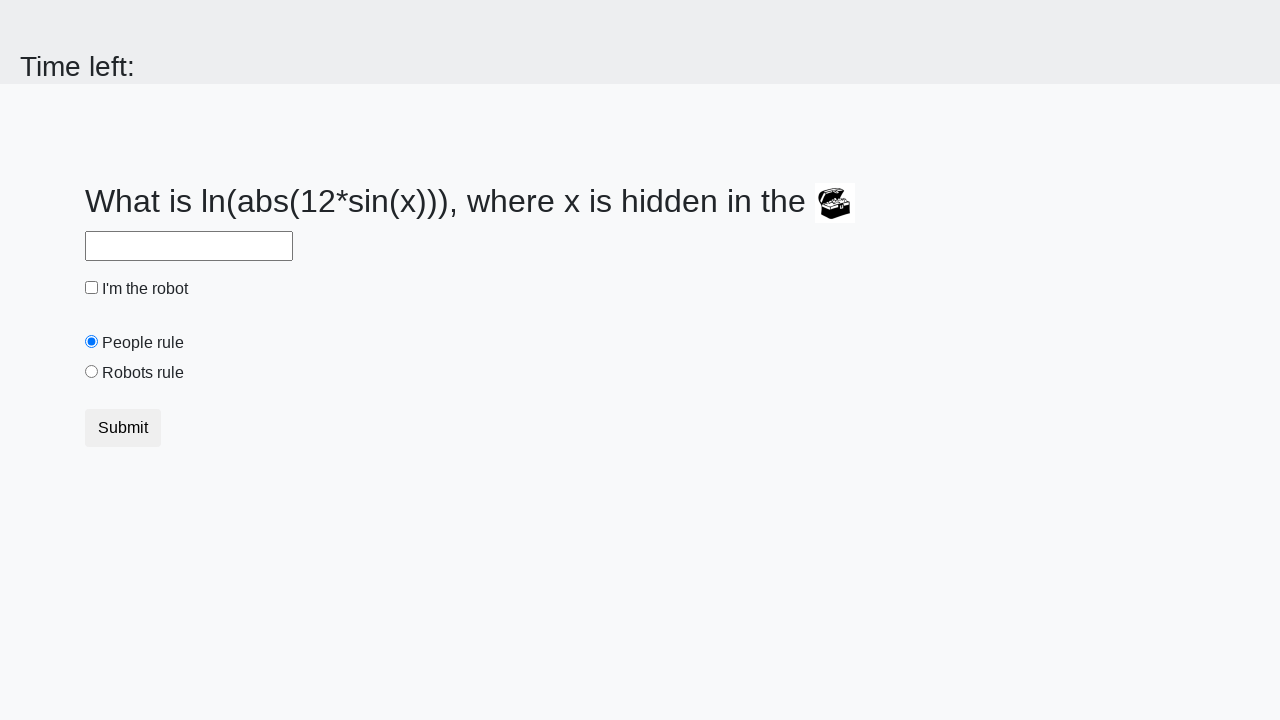

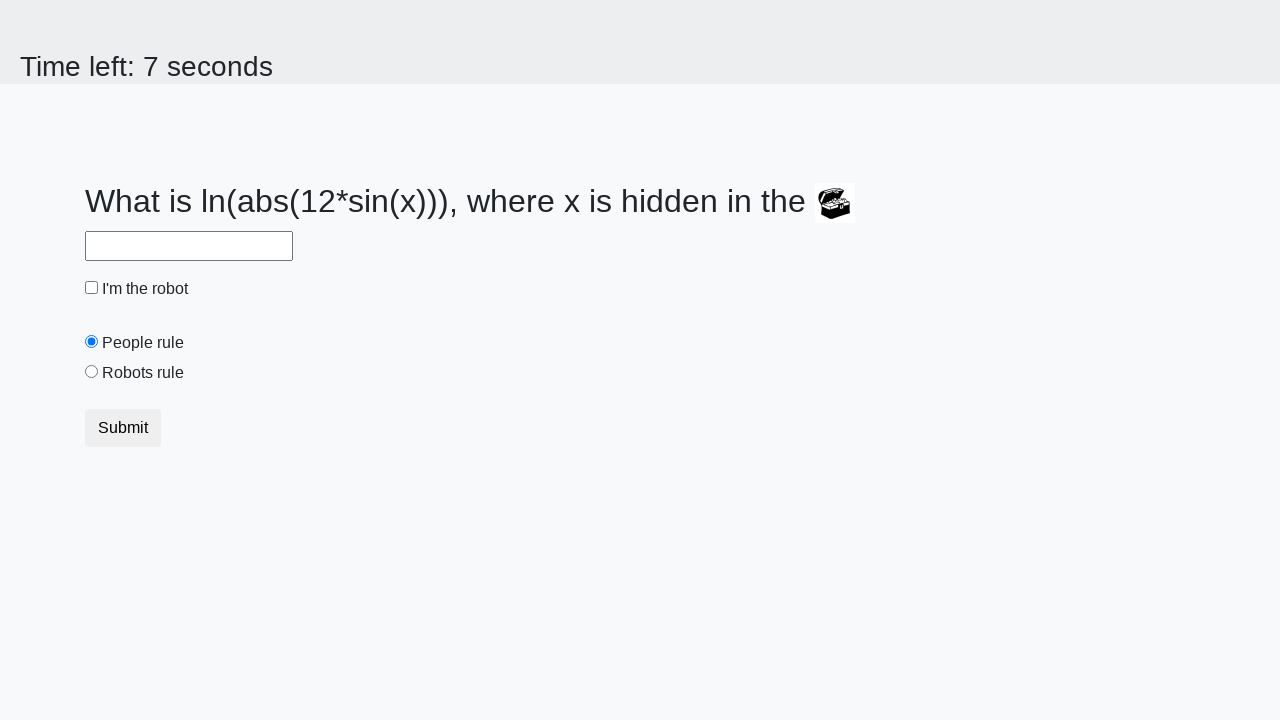